Tests browser window management functionality by maximizing the window, then resizing it to specific dimensions, and repositioning it on screen.

Starting URL: http://omayo.blogspot.com/

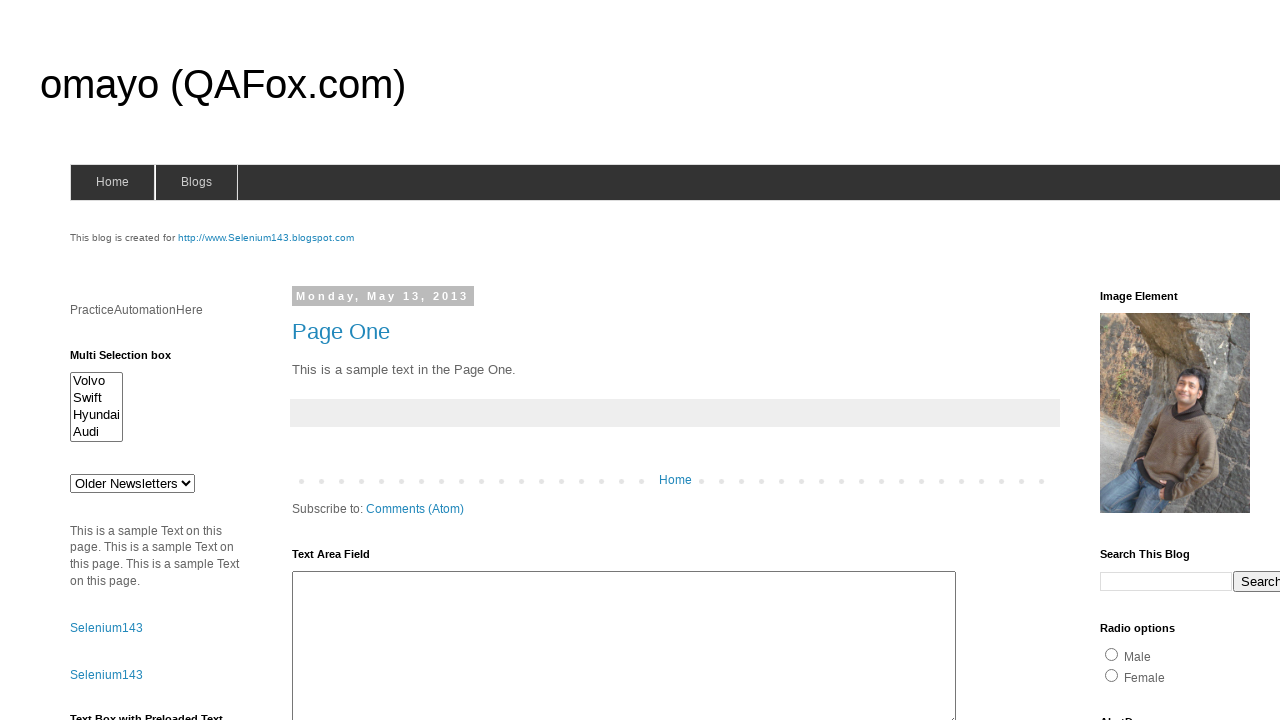

Set viewport to maximum size (1920x1080)
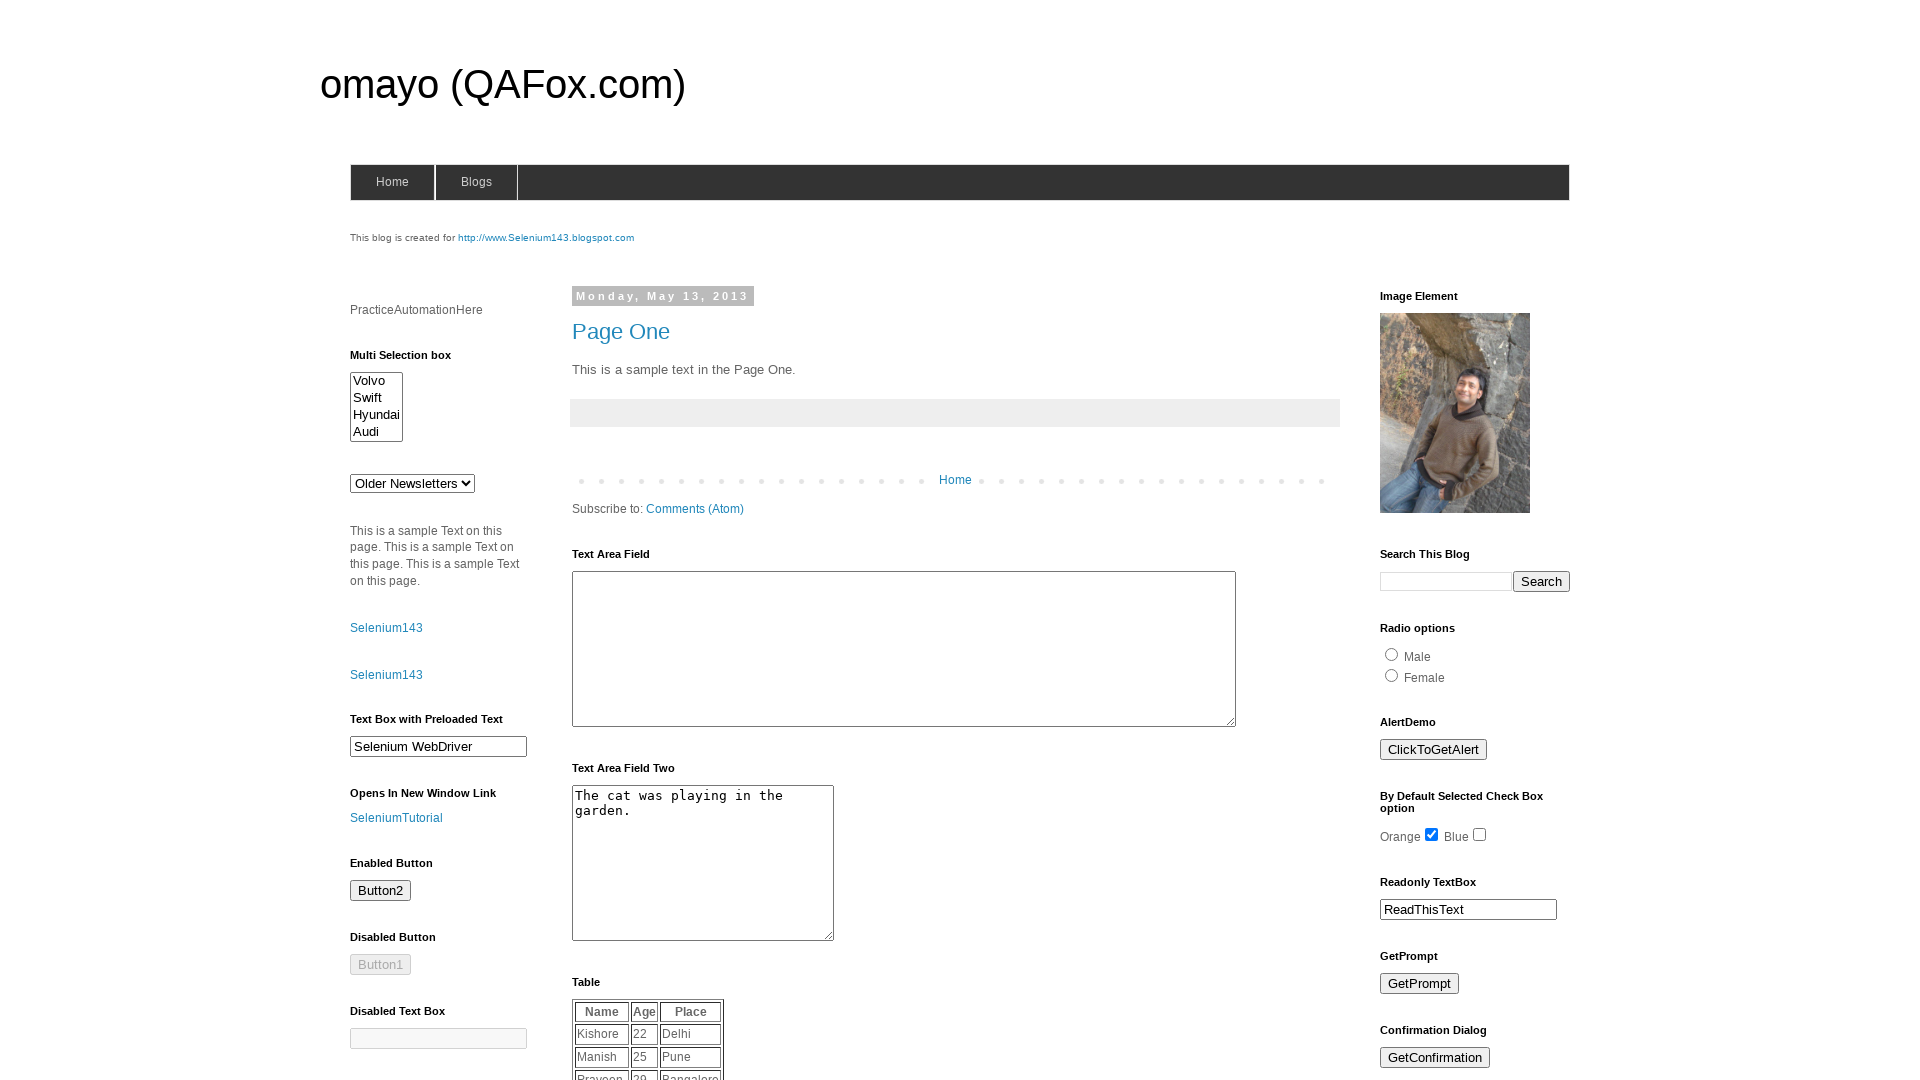

Waited for page to fully load (domcontentloaded)
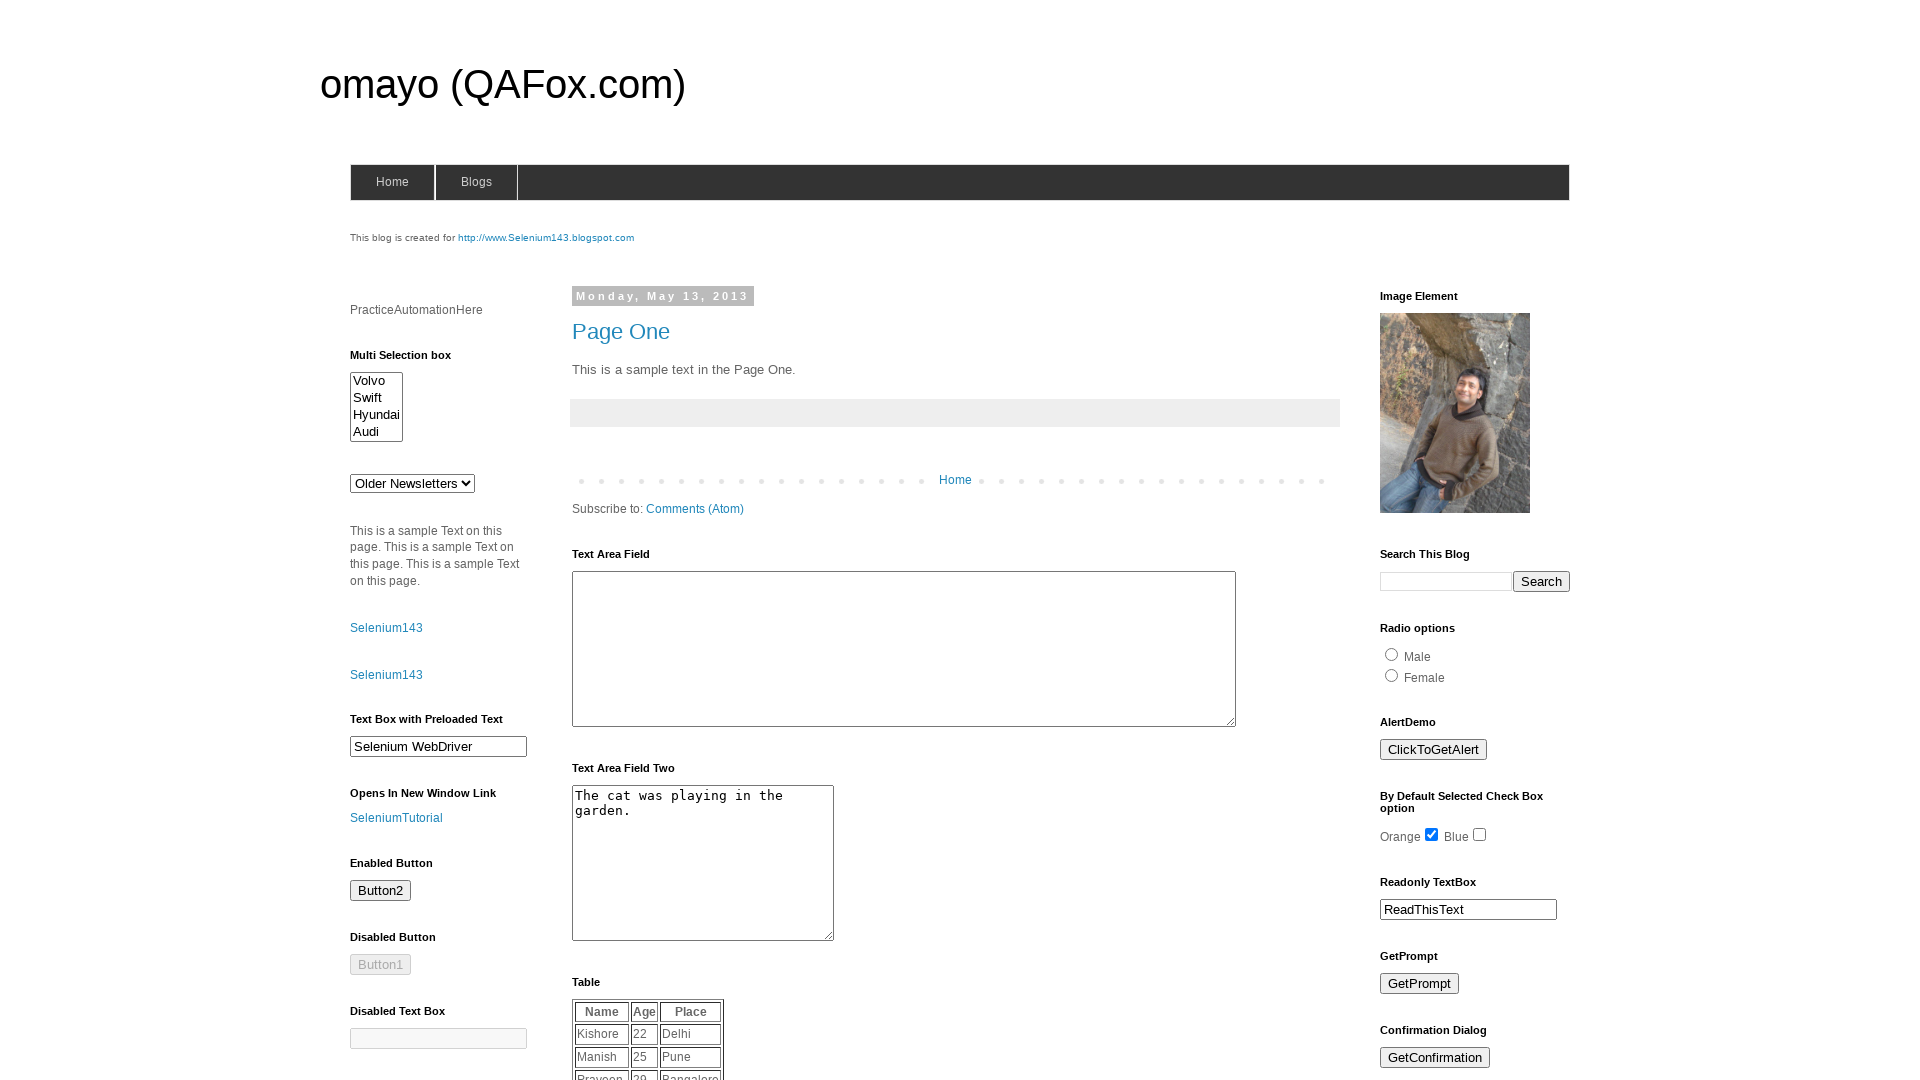

Resized viewport to specific dimensions (250x350)
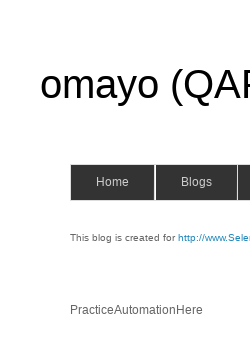

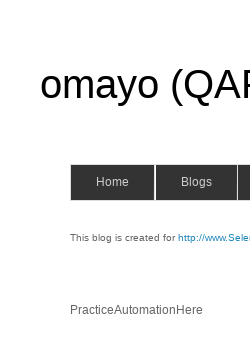